Basic navigation test that loads the Rahul Shetty Academy homepage

Starting URL: https://rahulshettyacademy.com

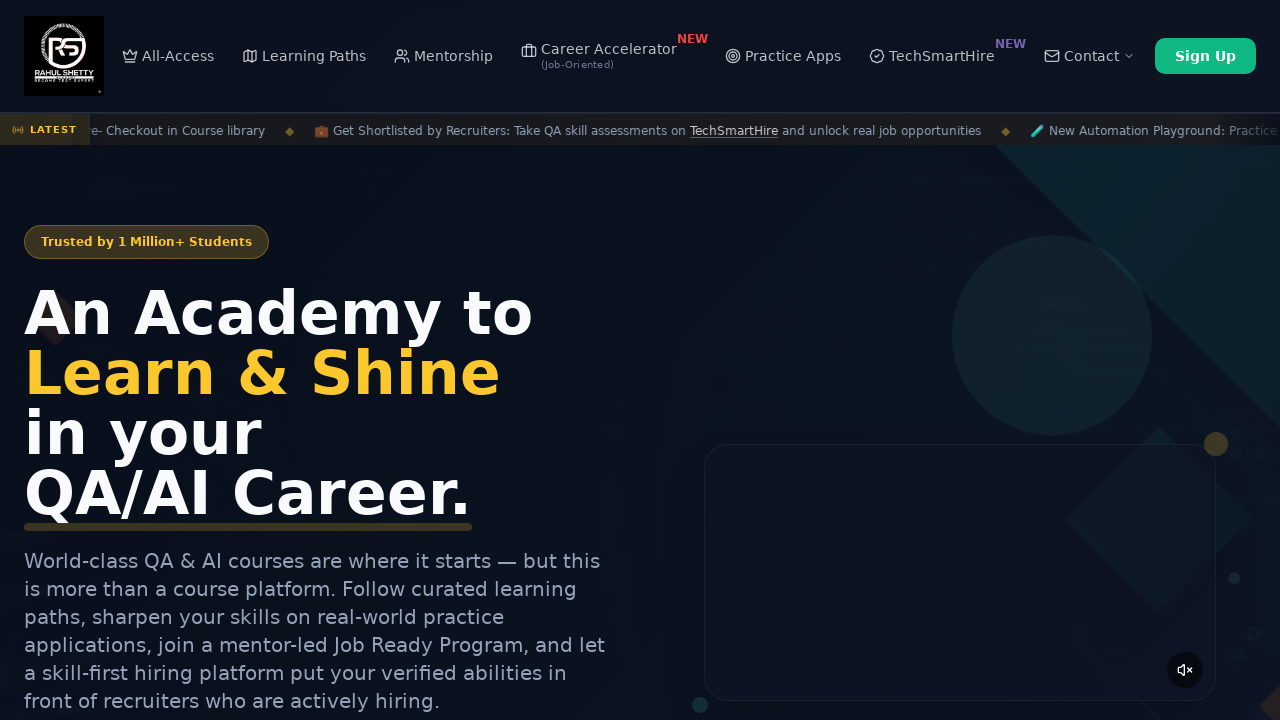

Rahul Shetty Academy homepage loaded successfully
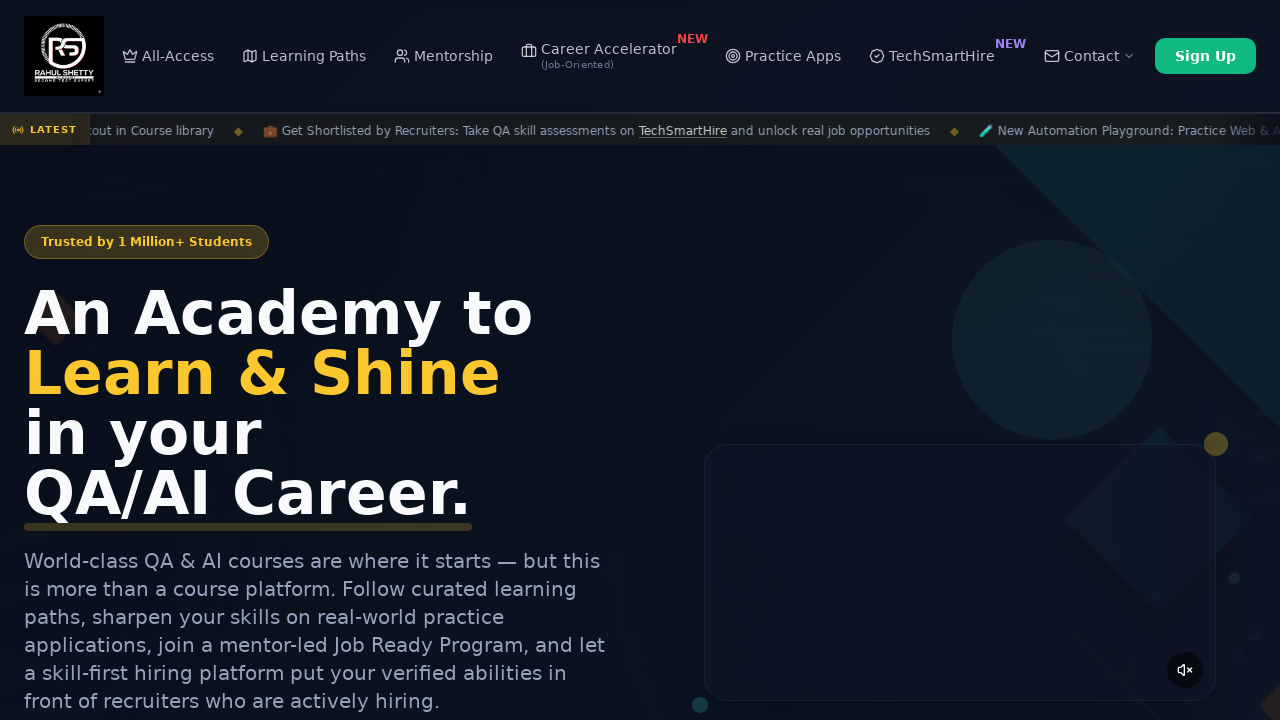

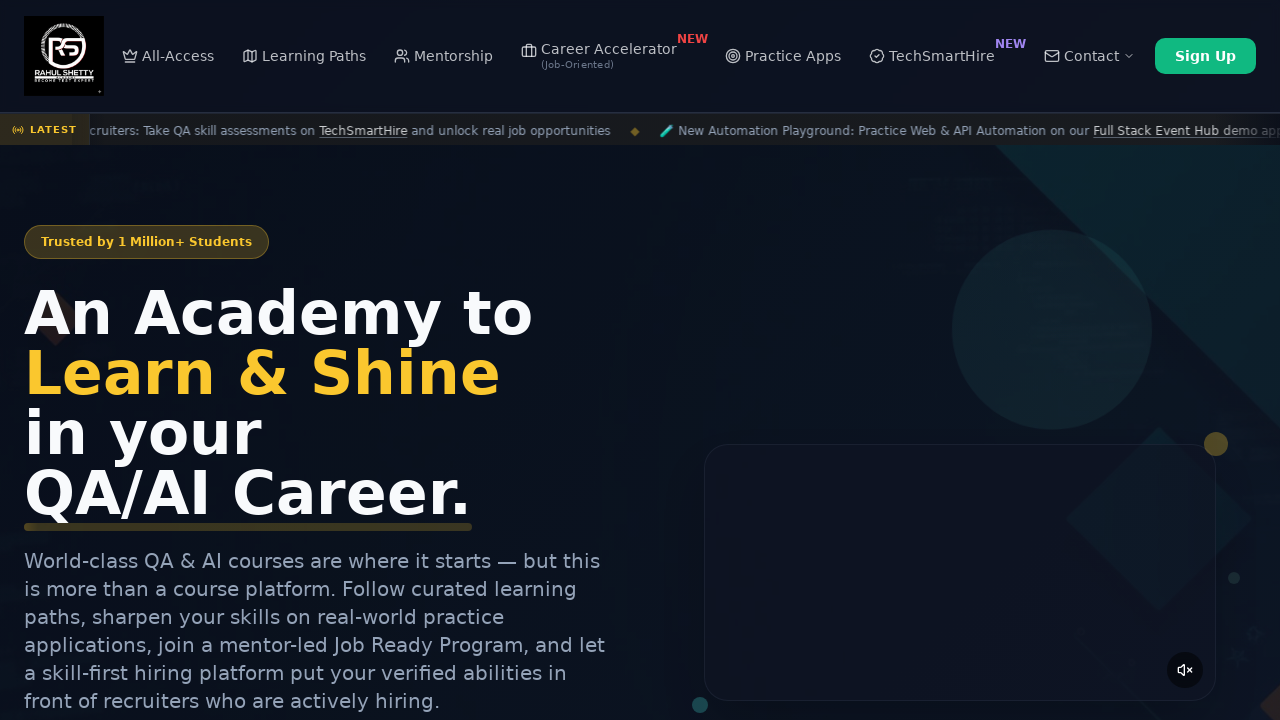